Tests alternative waiting strategies for AJAX requests by clicking a button, waiting for network idle state, and verifying the success message appears.

Starting URL: http://uitestingplayground.com/ajax

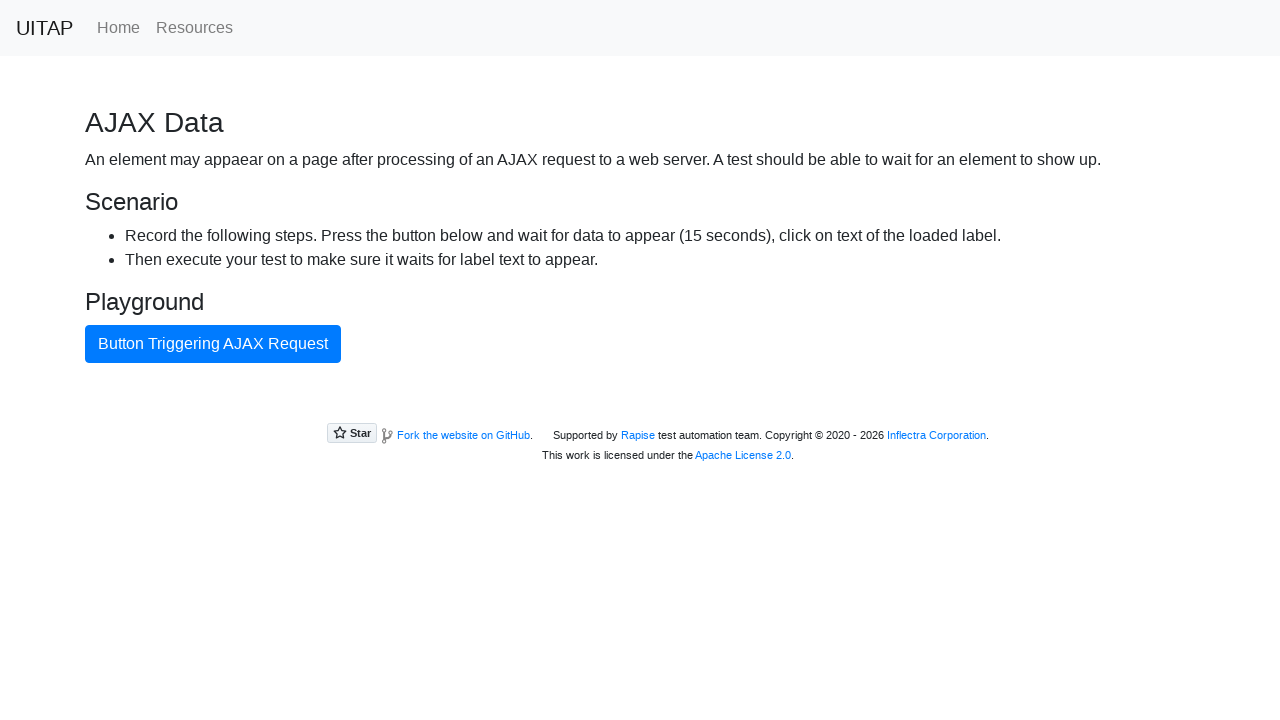

Navigated to AJAX test playground
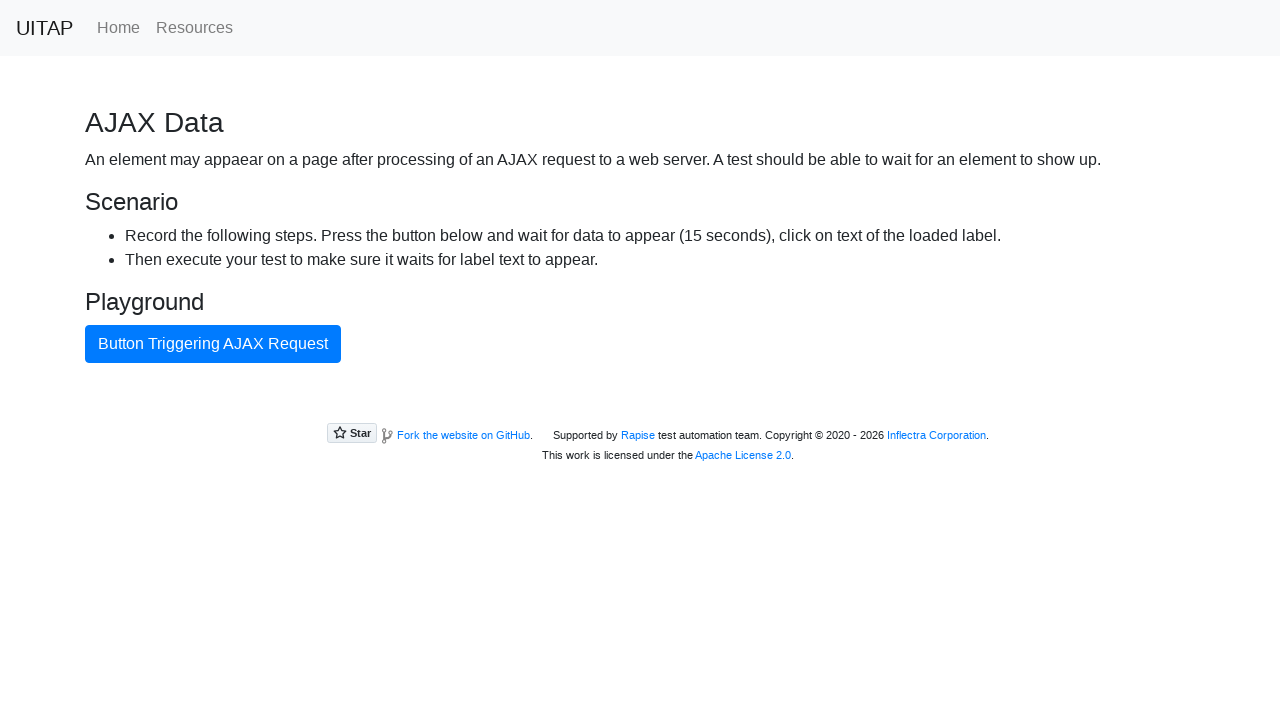

Clicked button triggering AJAX request at (213, 344) on internal:text="Button Triggering AJAX Request"i
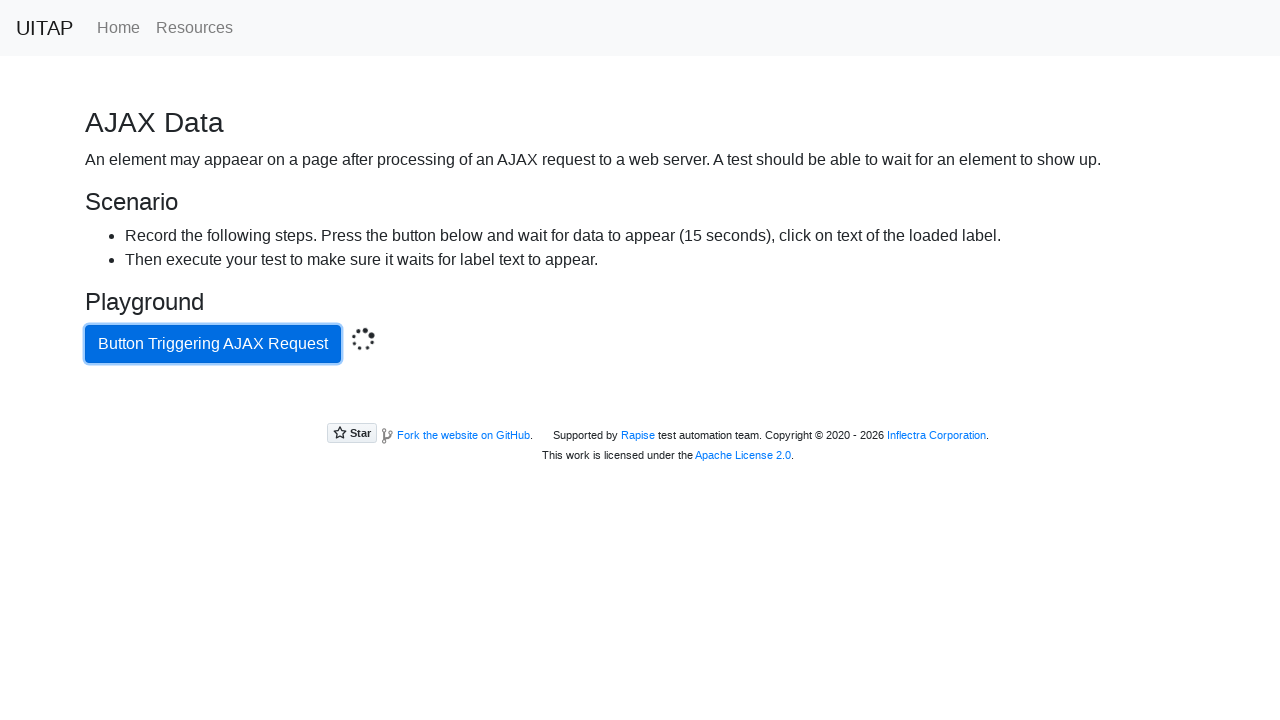

Waited for network idle state after AJAX request
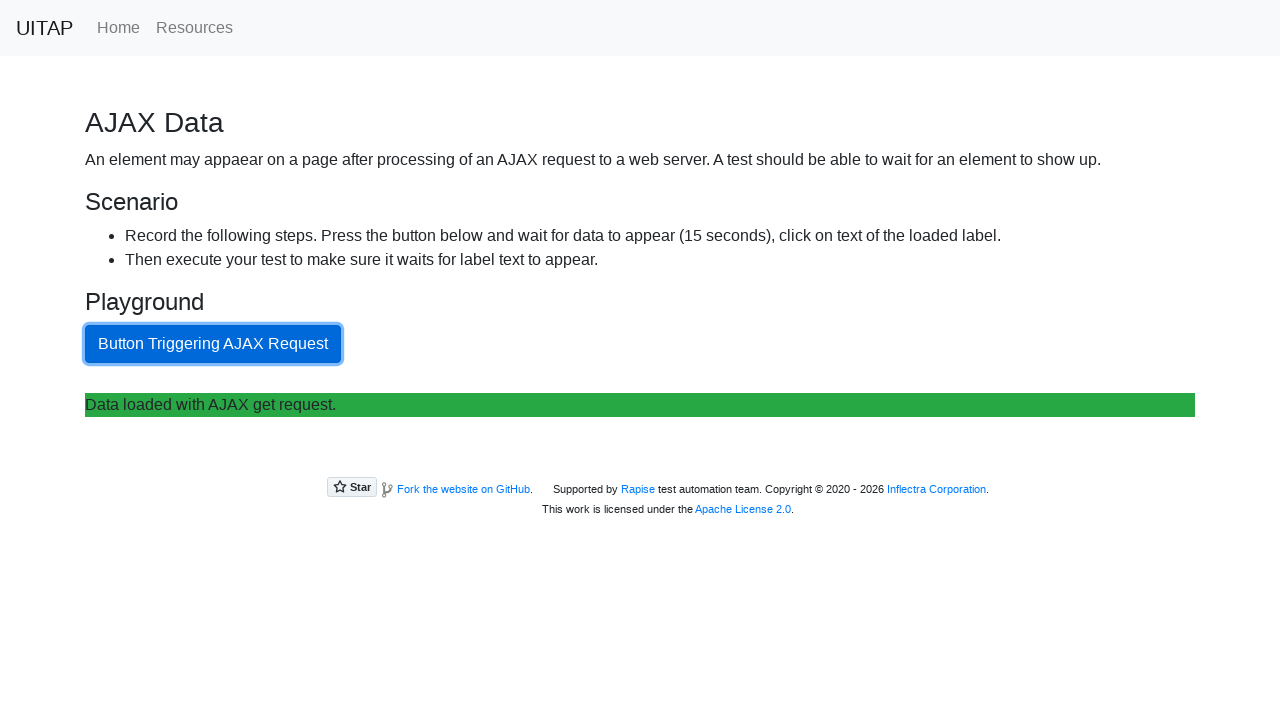

Located success message element
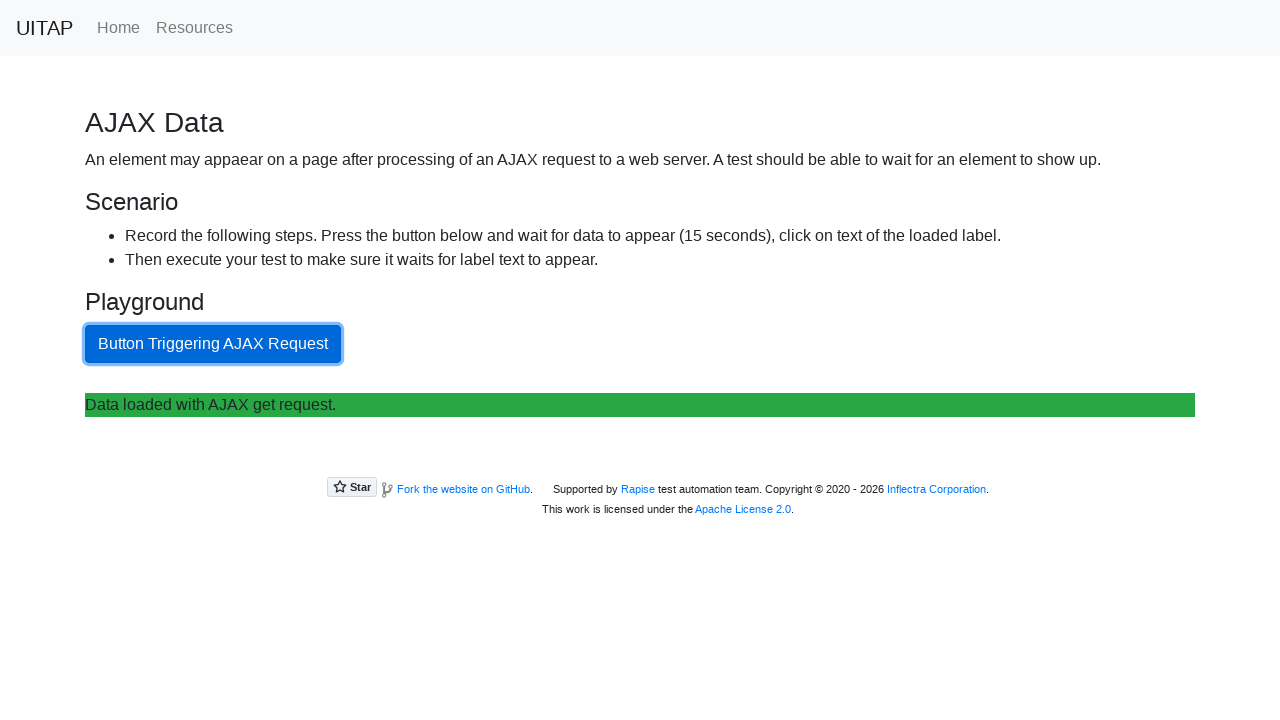

Retrieved success message text content
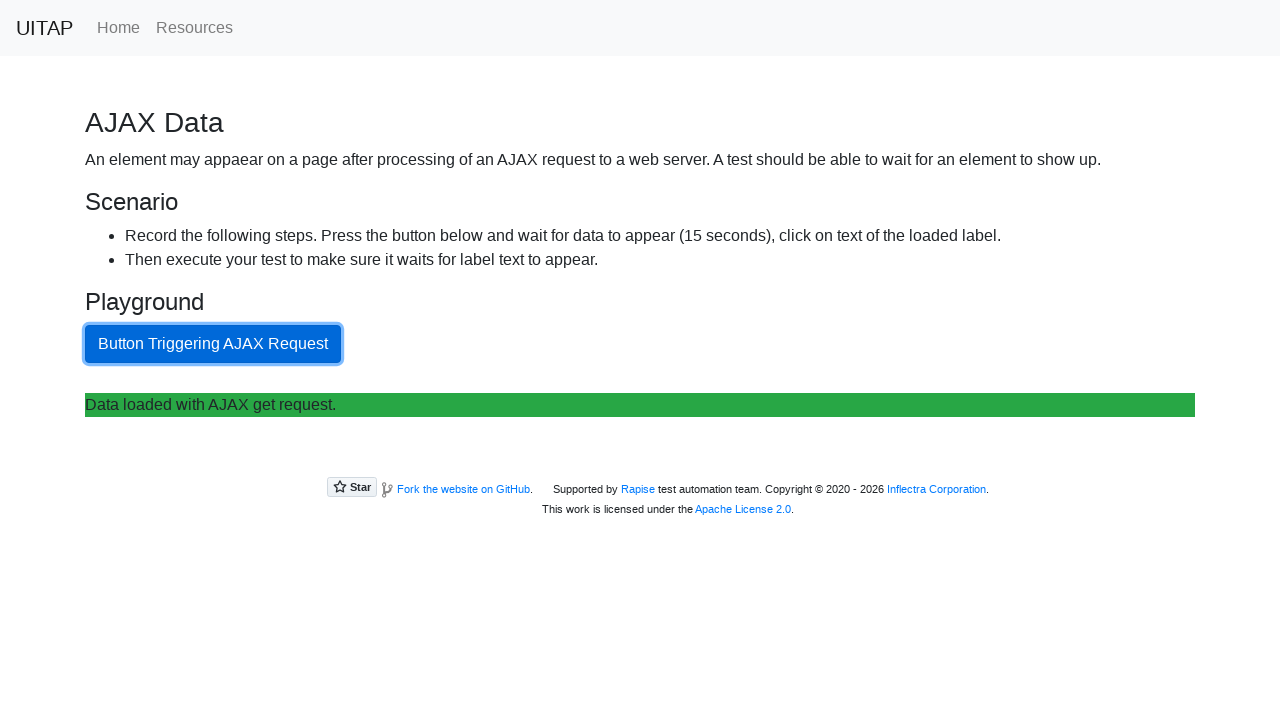

Verified success message 'Data loaded with AJAX get request.' is present
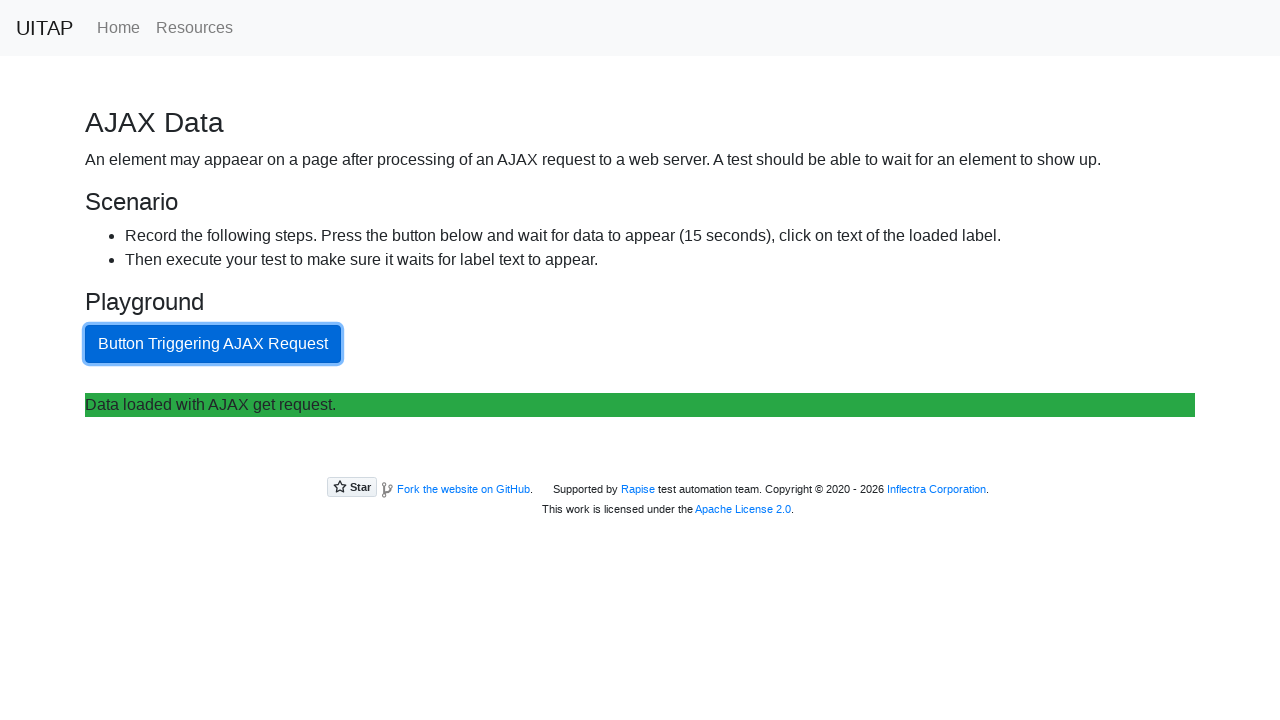

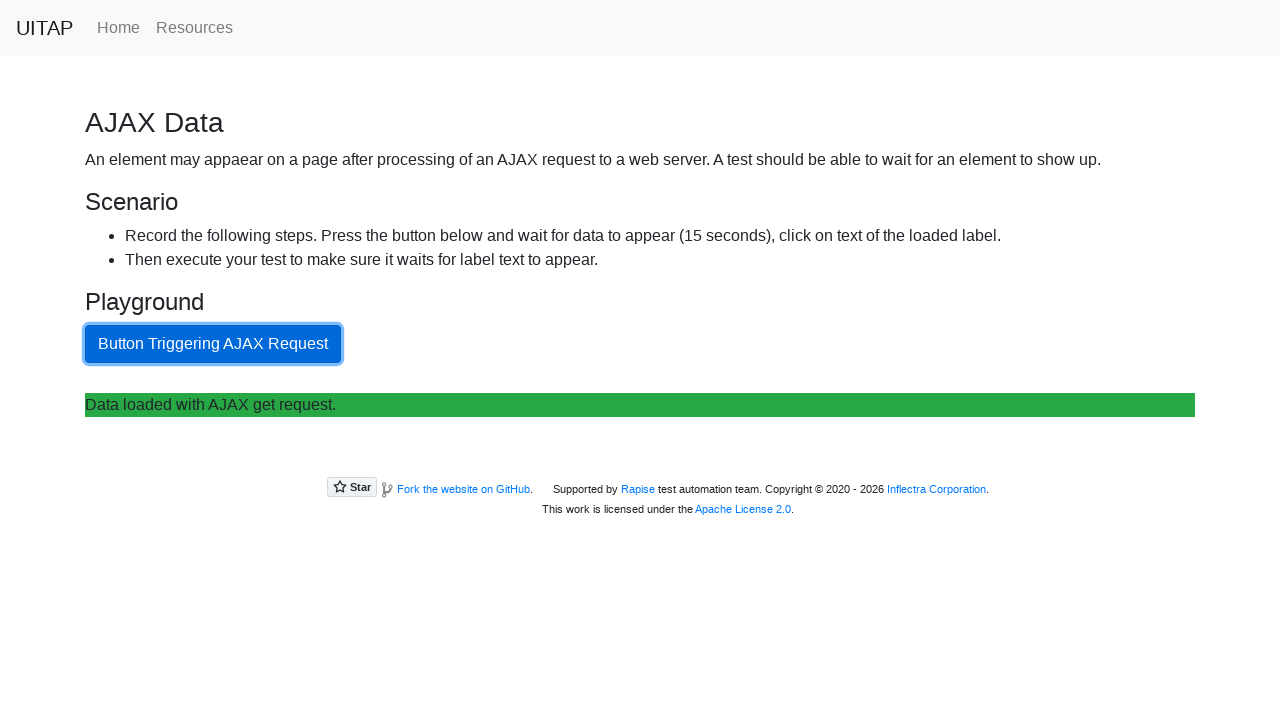